Tests the autocomplete dropdown functionality by typing partial text and using keyboard navigation to select an option

Starting URL: https://www.w3schools.com/howto/howto_js_autocomplete.asp

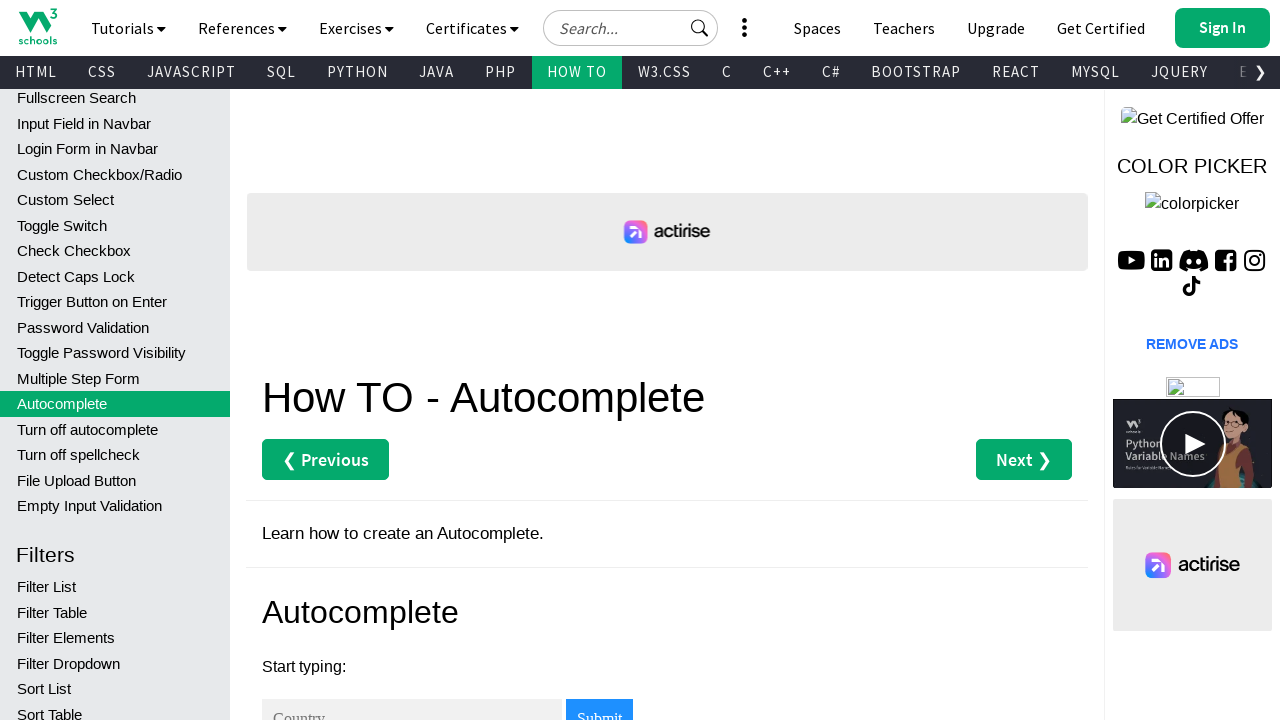

Navigated to W3Schools autocomplete tutorial page
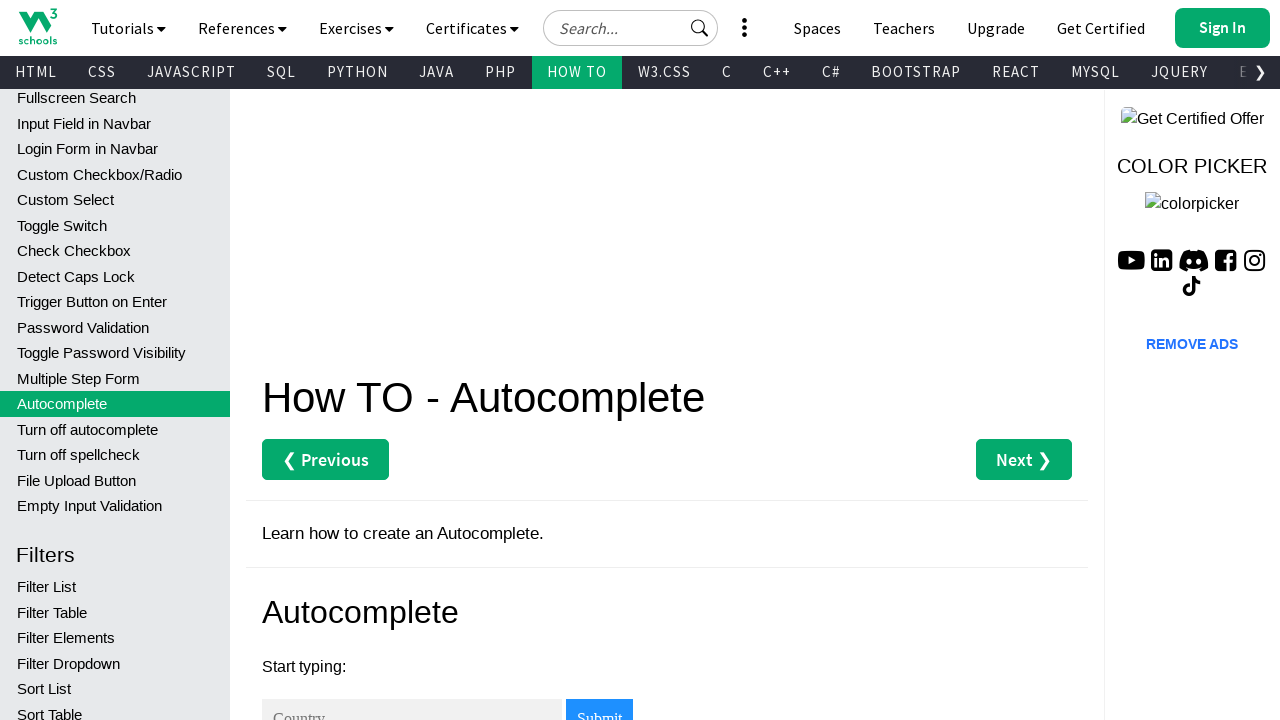

Clicked on the autocomplete input field at (412, 700) on #myInput
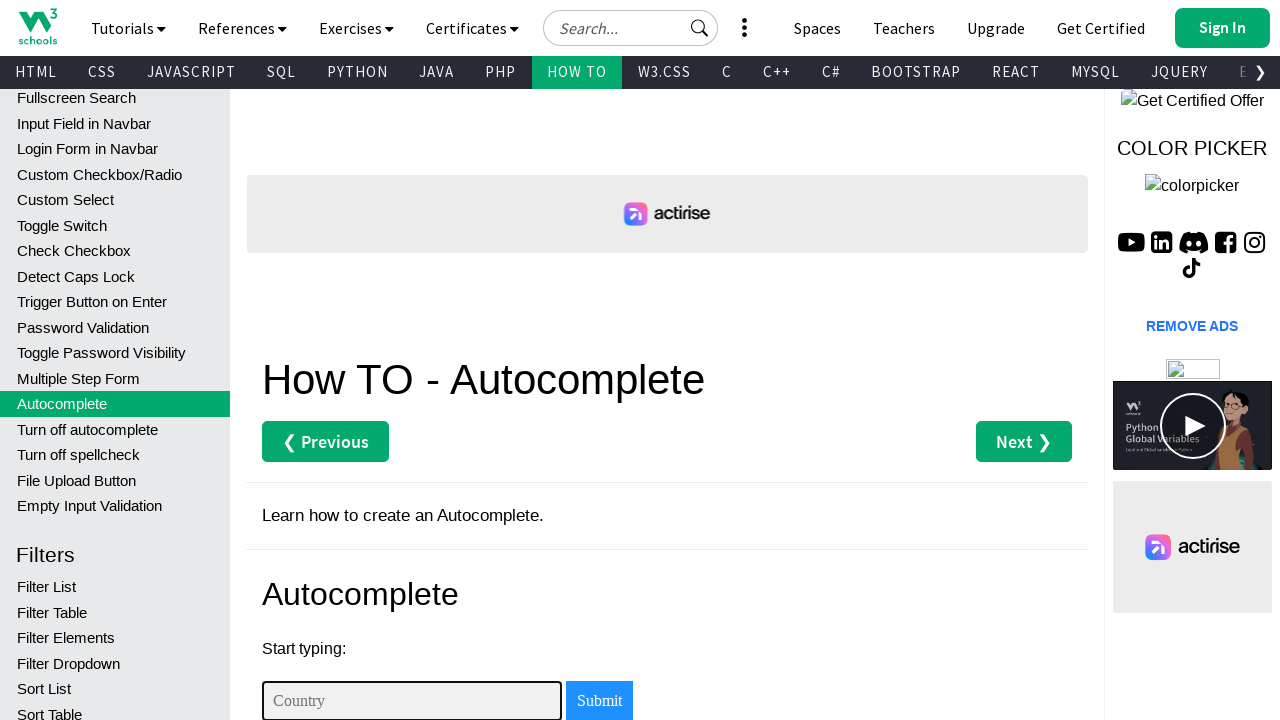

Typed 'ta' into autocomplete field to trigger dropdown on #myInput
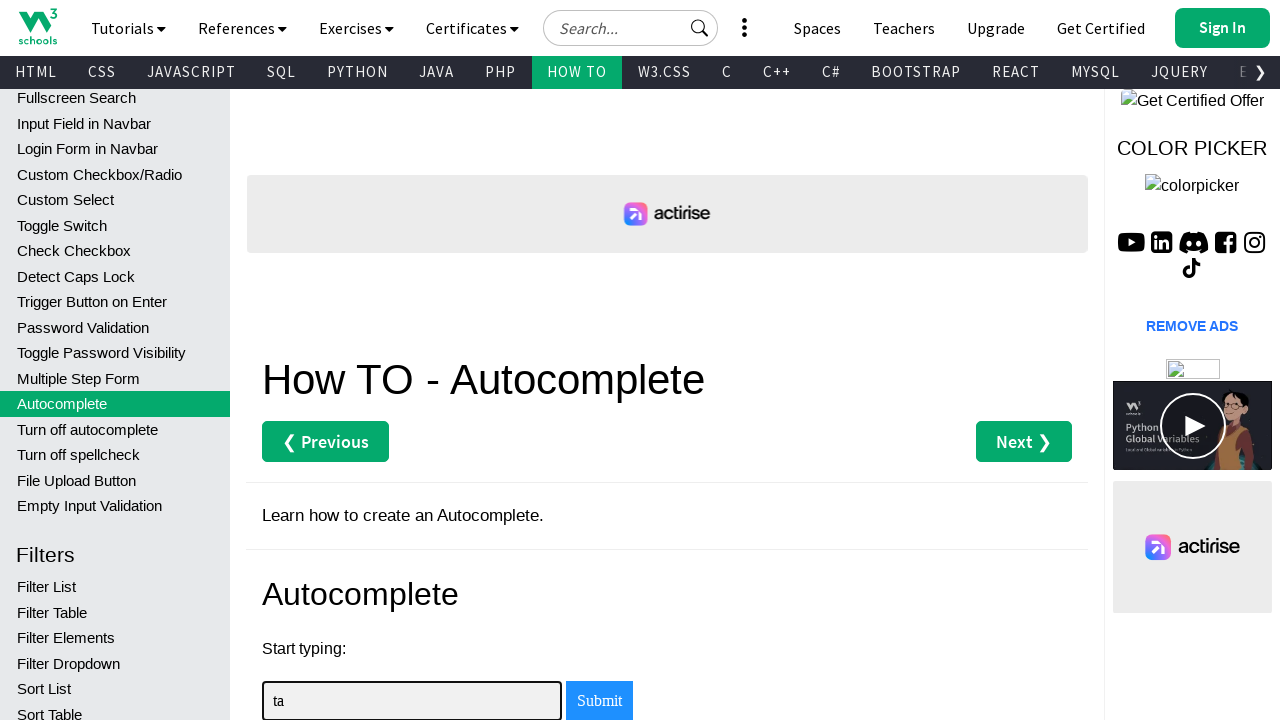

Pressed ArrowDown to navigate to first autocomplete option
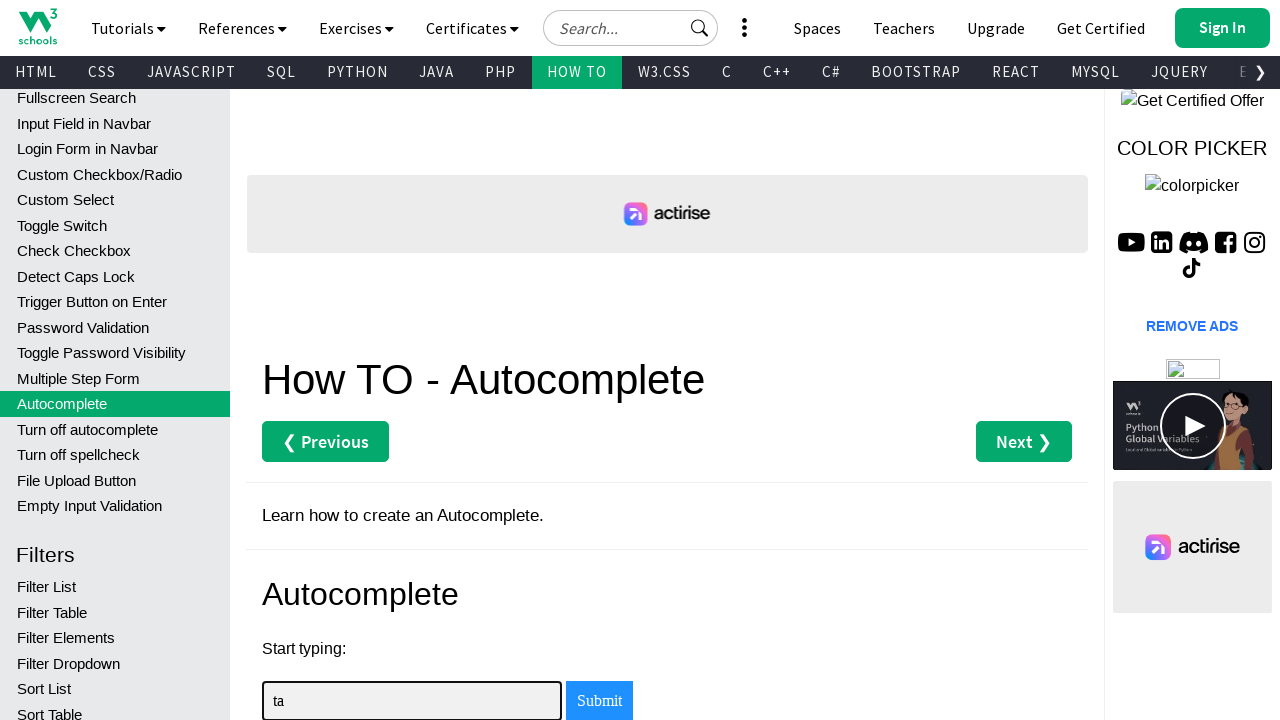

Pressed ArrowDown to navigate to second autocomplete option
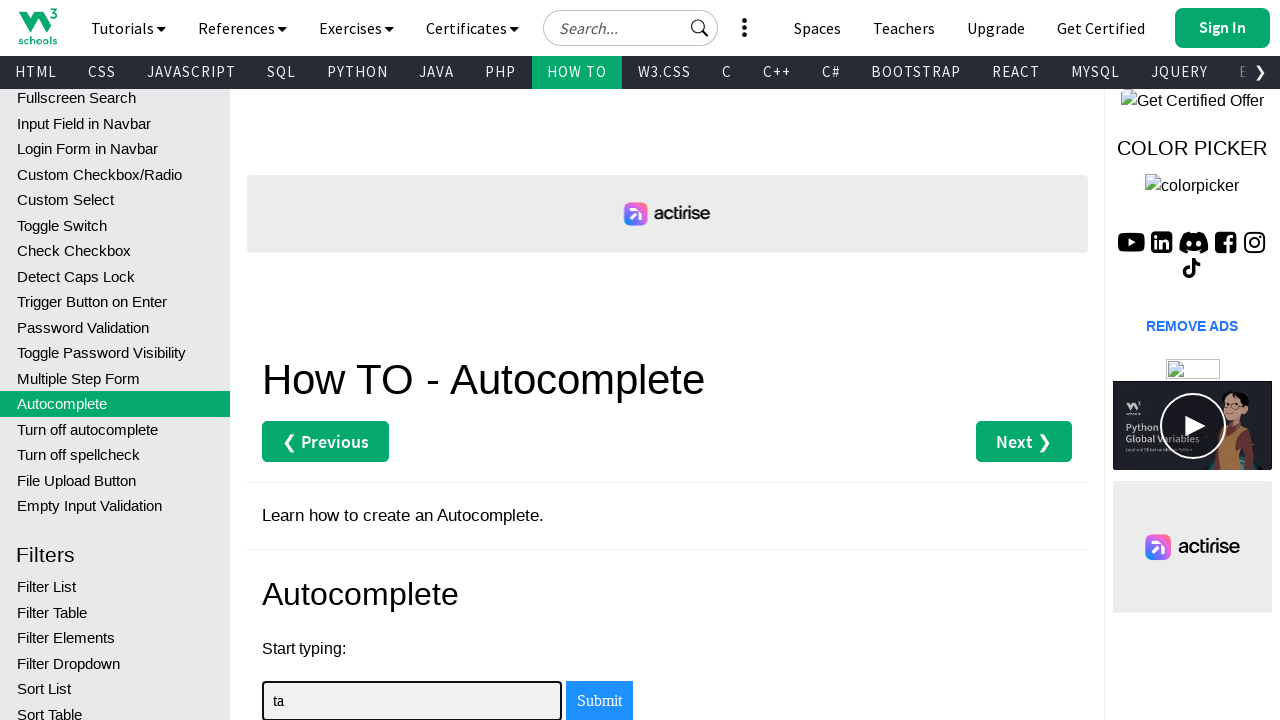

Pressed Enter to select the highlighted autocomplete option
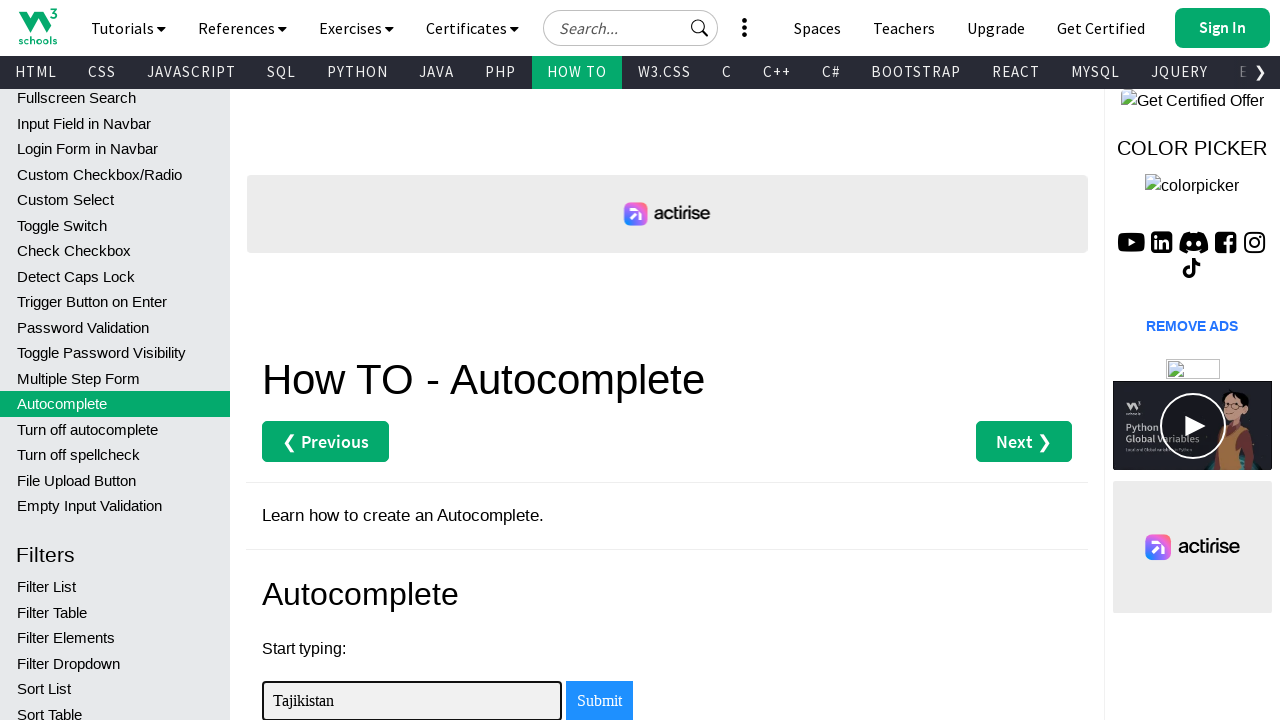

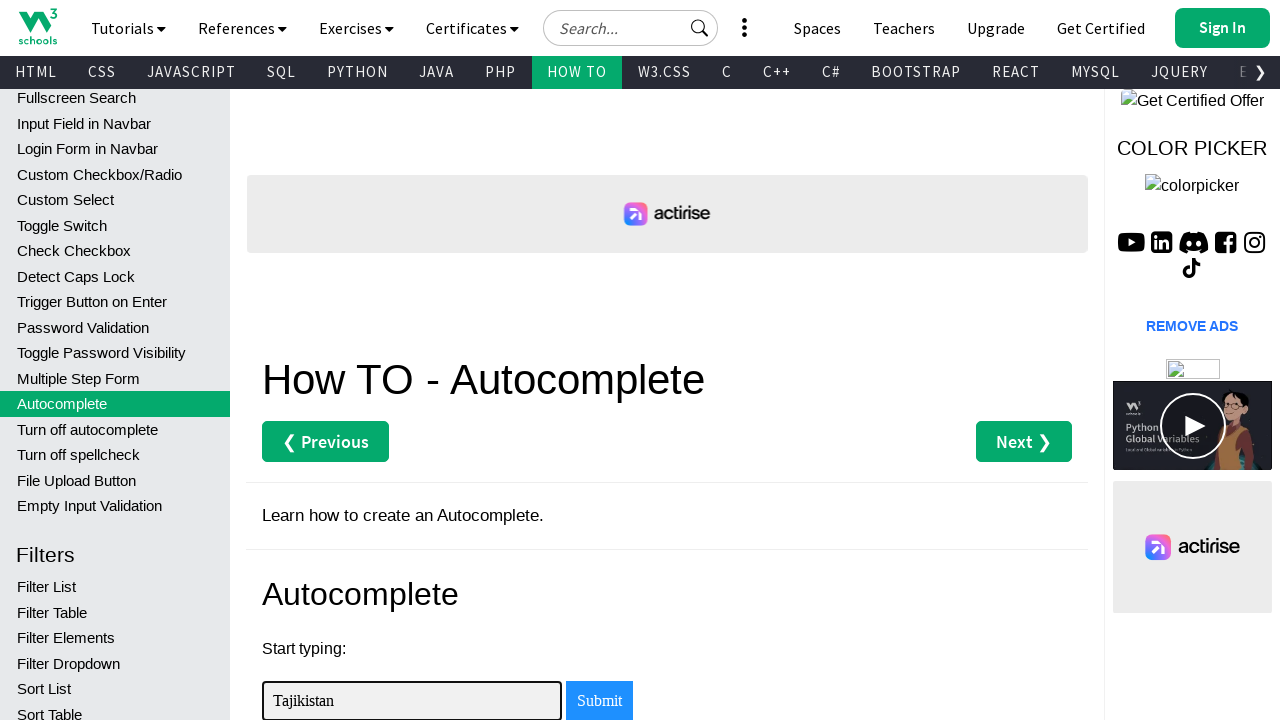